Tests that the counter displays the current number of todo items correctly

Starting URL: https://demo.playwright.dev/todomvc

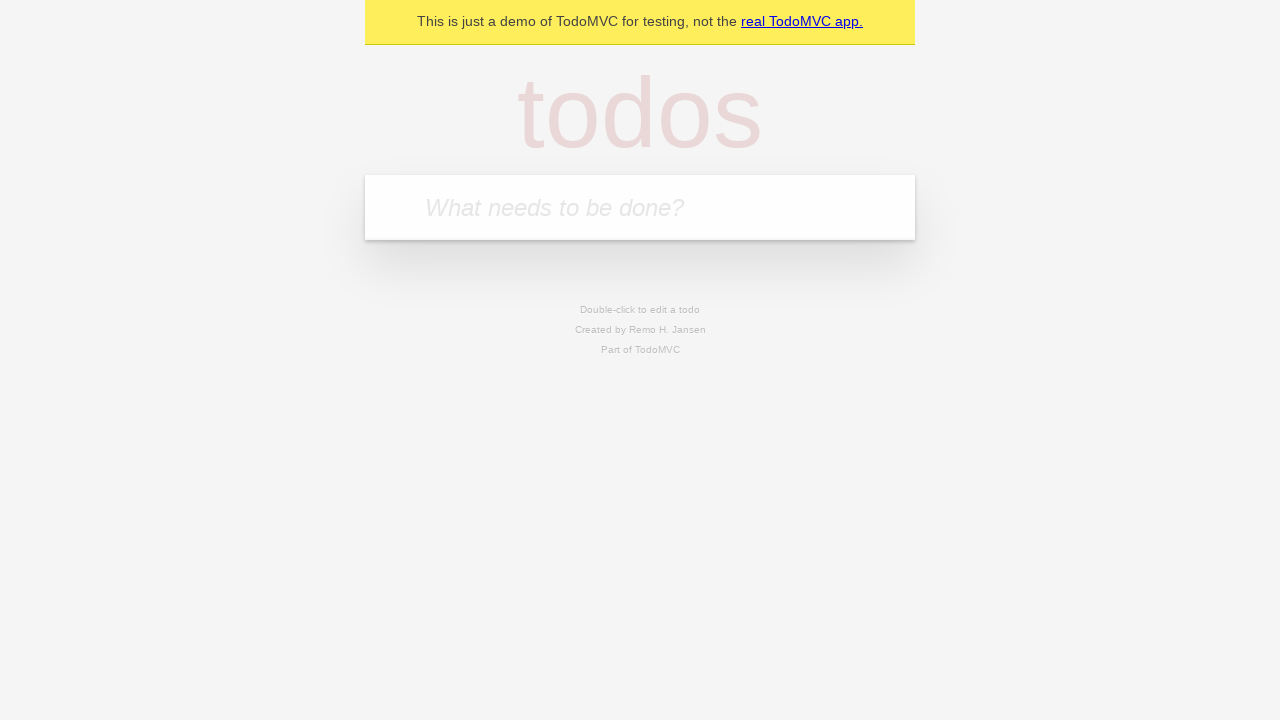

Filled todo input with 'buy some cheese' on internal:attr=[placeholder="What needs to be done?"i]
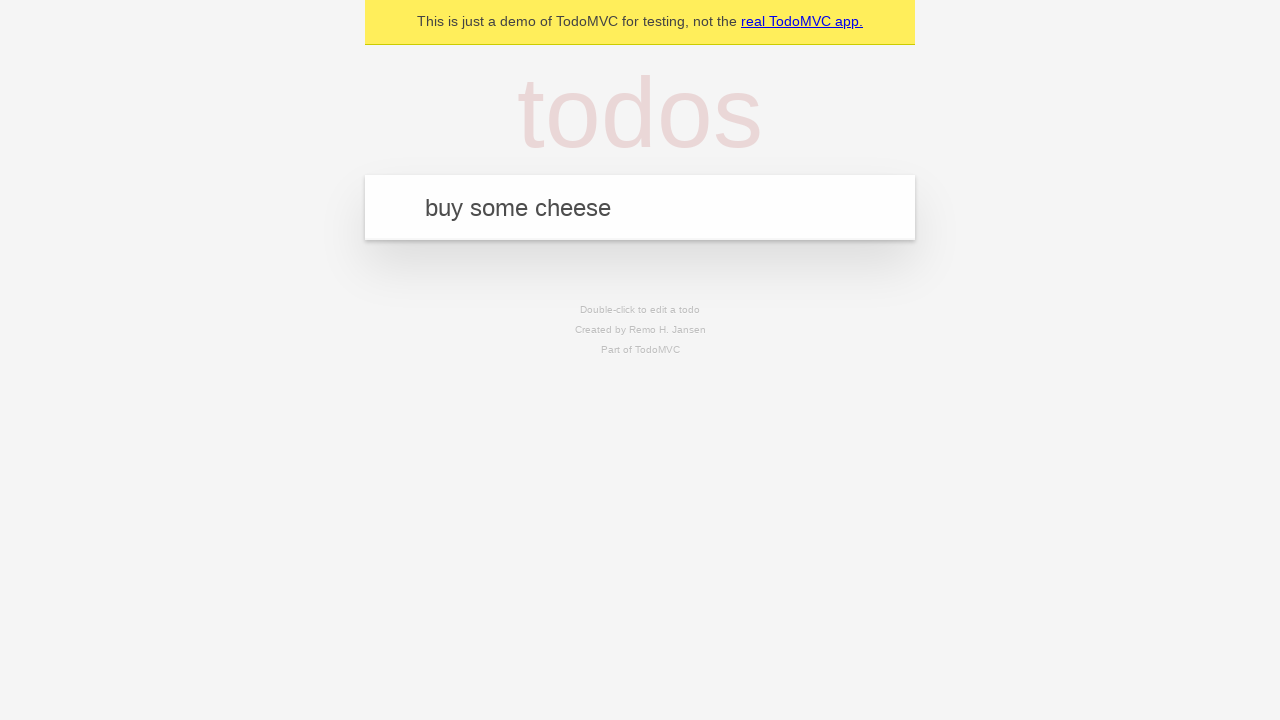

Pressed Enter to add first todo item on internal:attr=[placeholder="What needs to be done?"i]
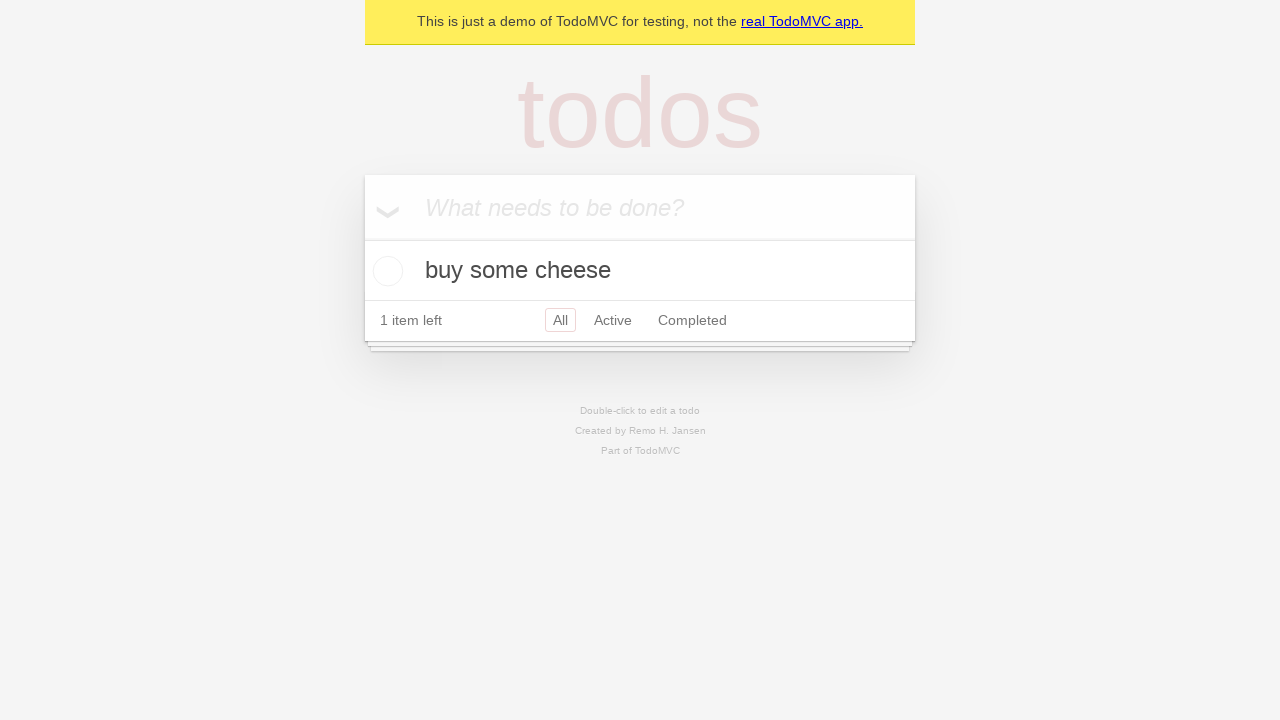

Todo counter element loaded and is visible
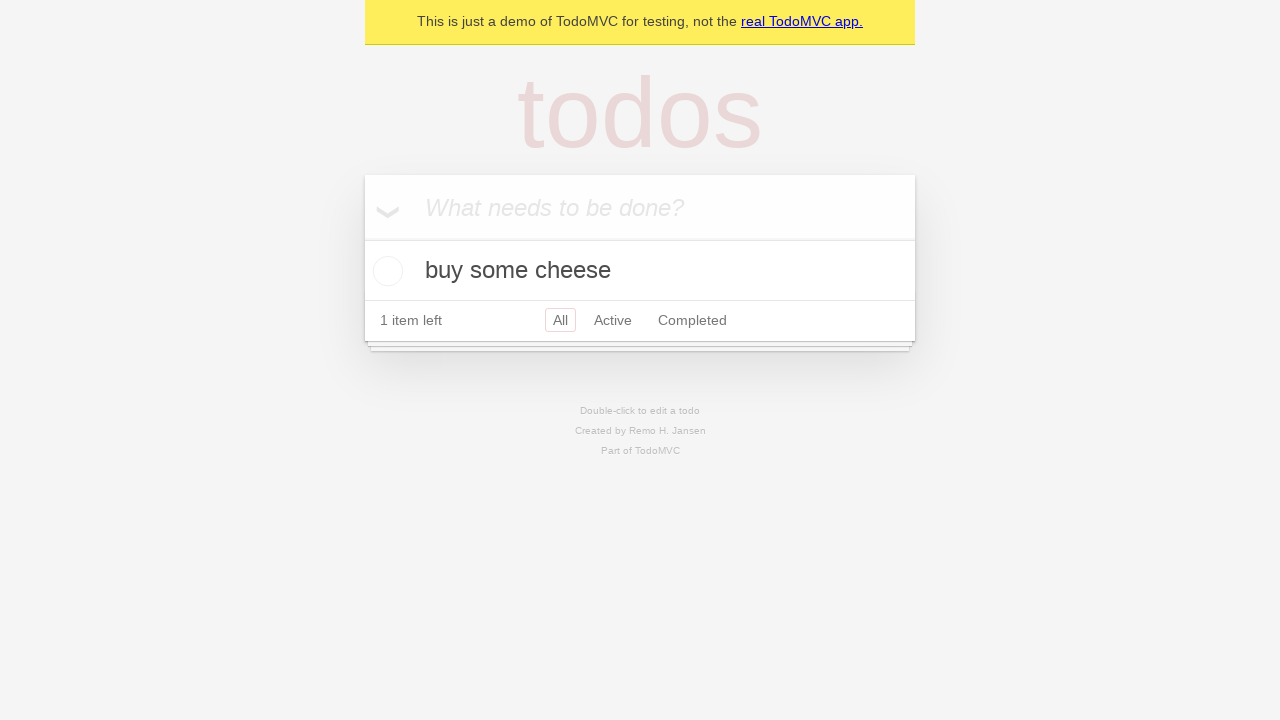

Filled todo input with 'feed the cat' on internal:attr=[placeholder="What needs to be done?"i]
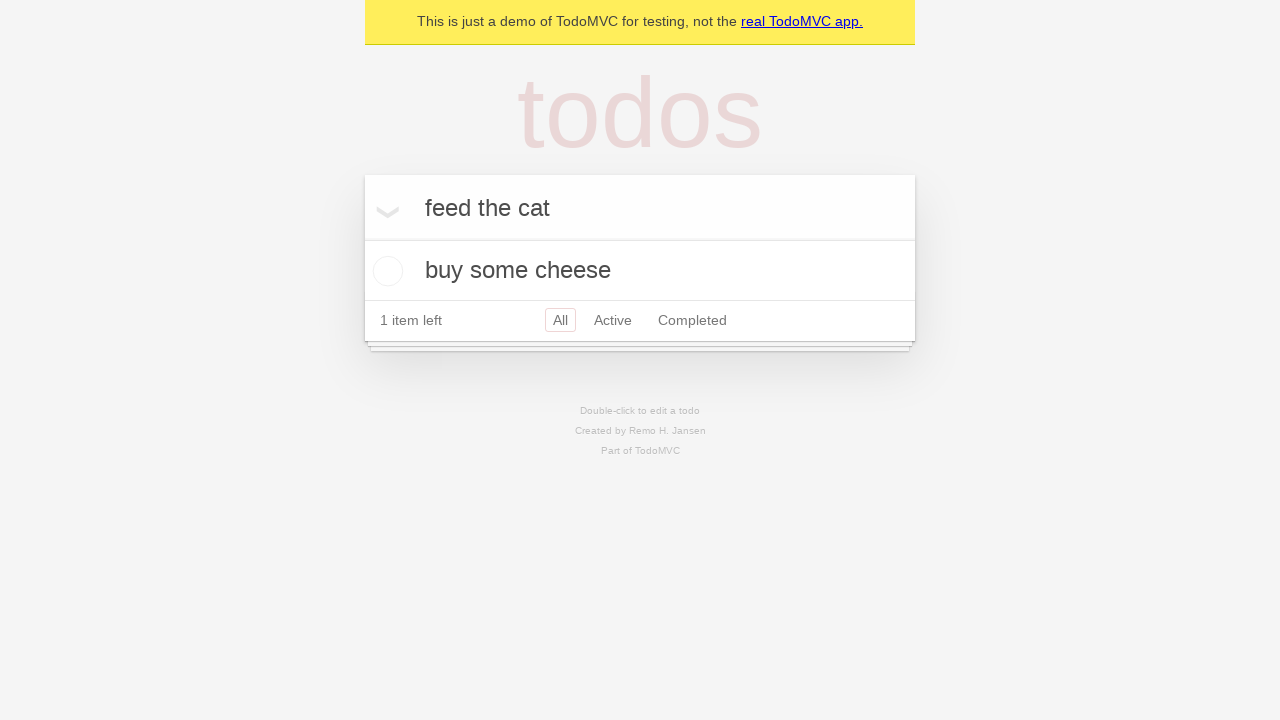

Pressed Enter to add second todo item on internal:attr=[placeholder="What needs to be done?"i]
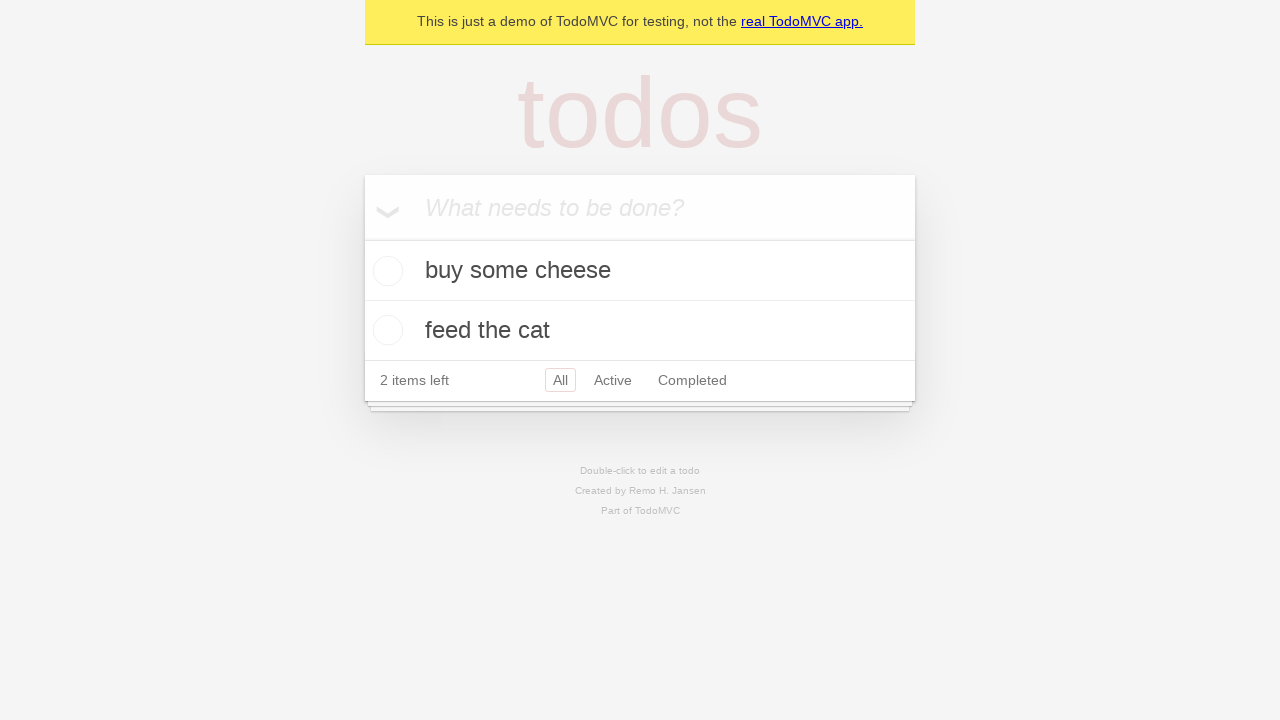

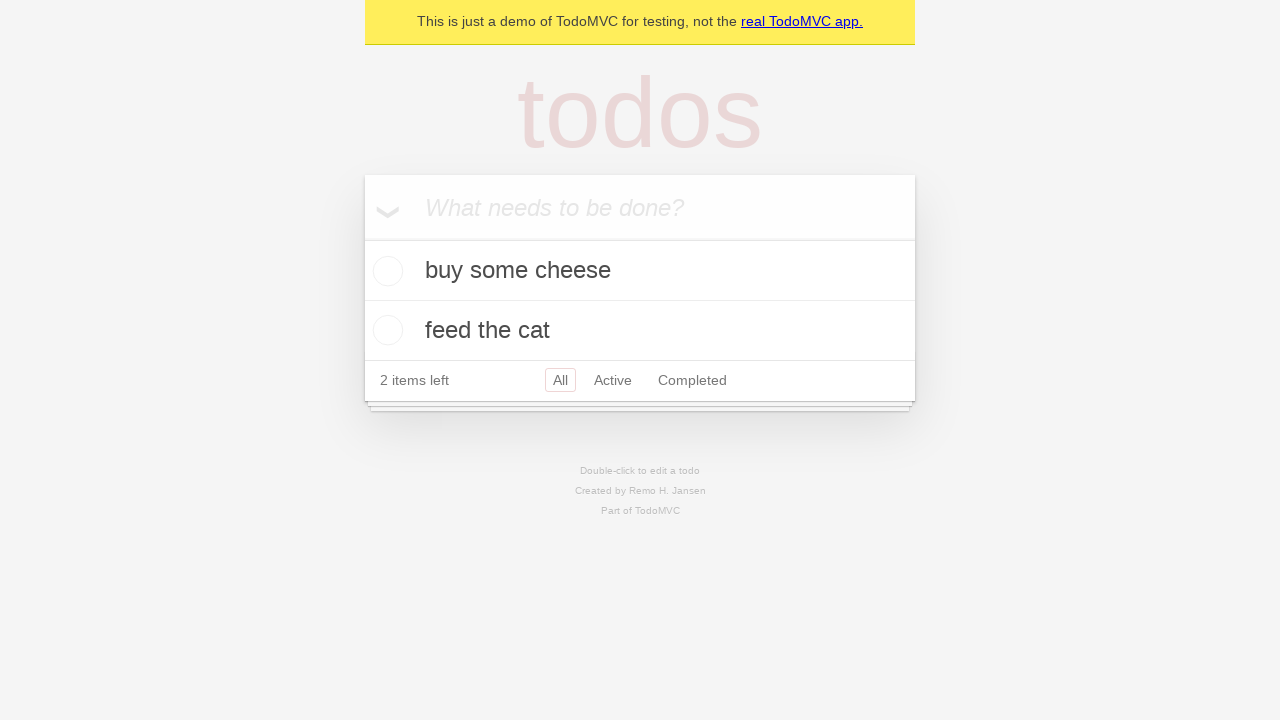